Navigates to Flipkart e-commerce website and waits for page to load

Starting URL: https://www.flipkart.com/

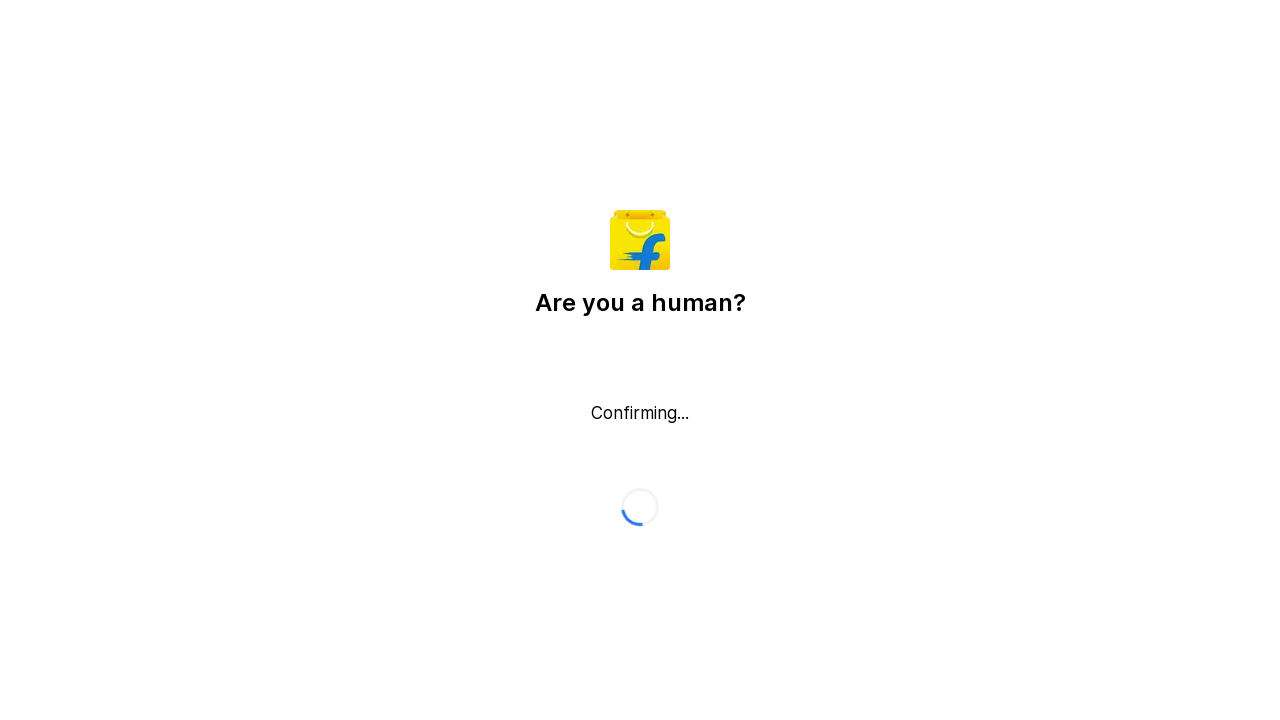

Waited for page to load with domcontentloaded state
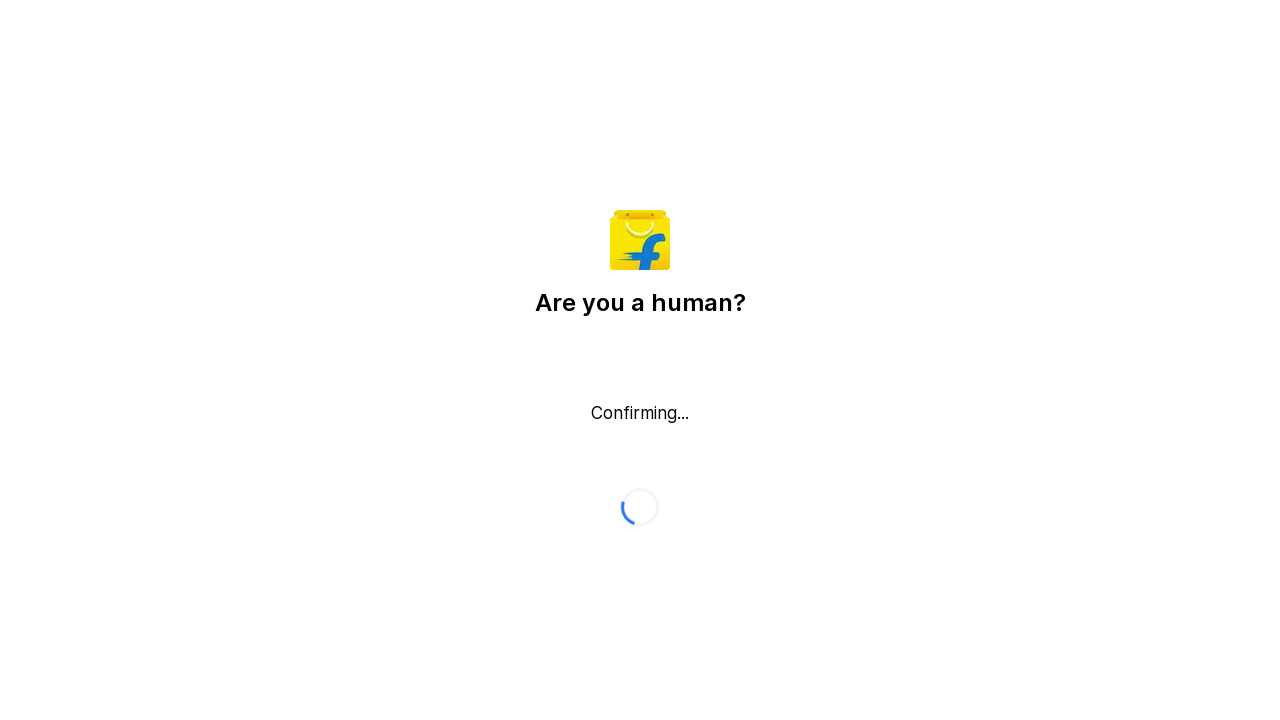

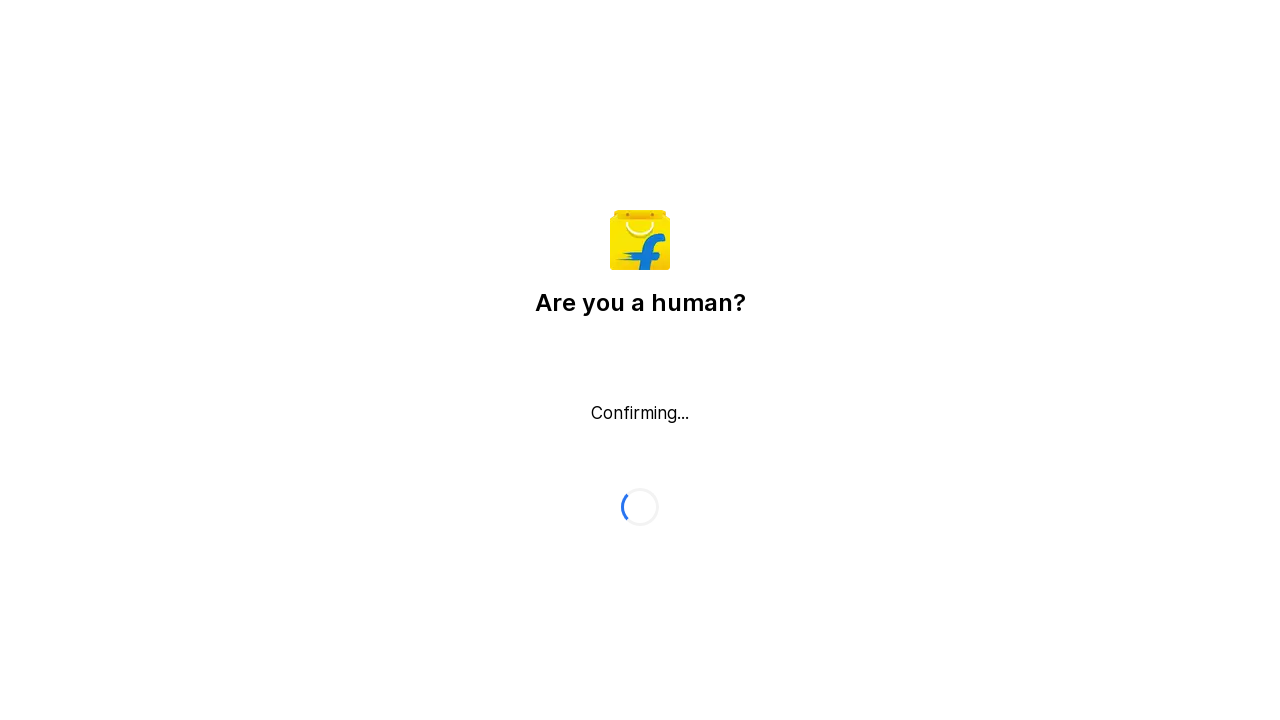